Tests a form that requires reading a value from the page, calculating a mathematical result, filling in the answer, checking checkboxes, and submitting the form.

Starting URL: http://suninjuly.github.io/execute_script.html

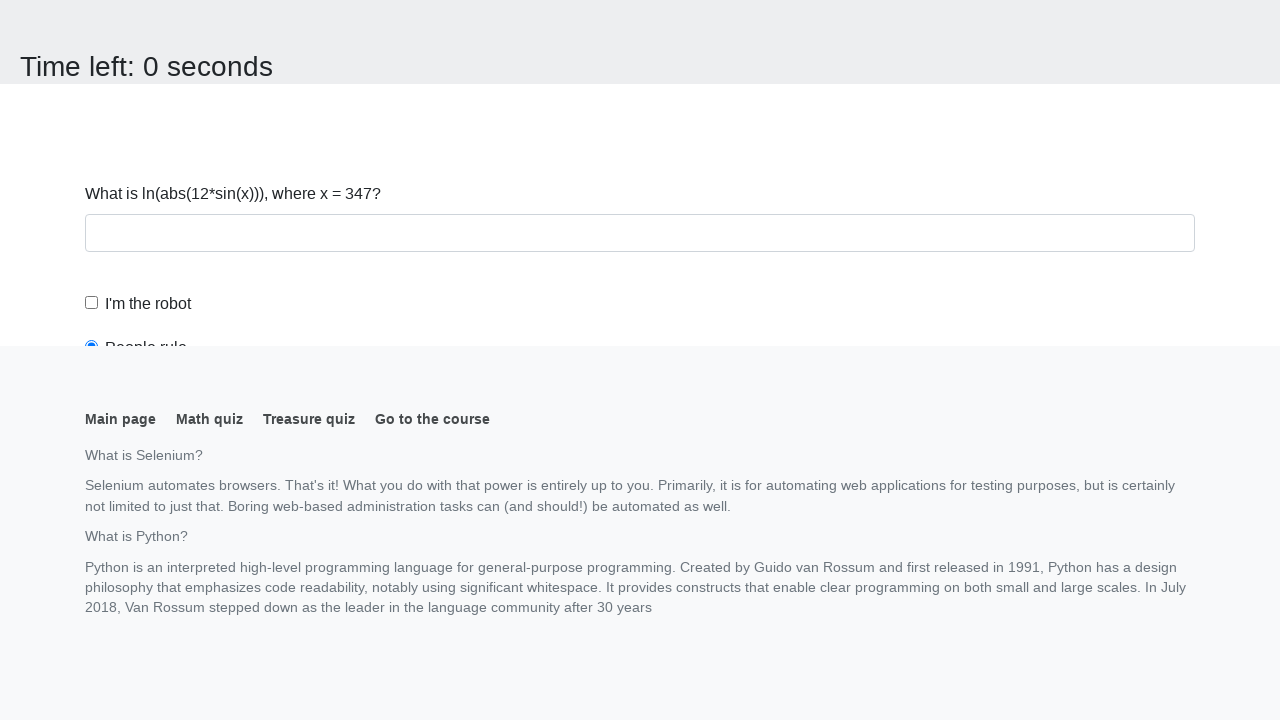

Navigated to calculator form page
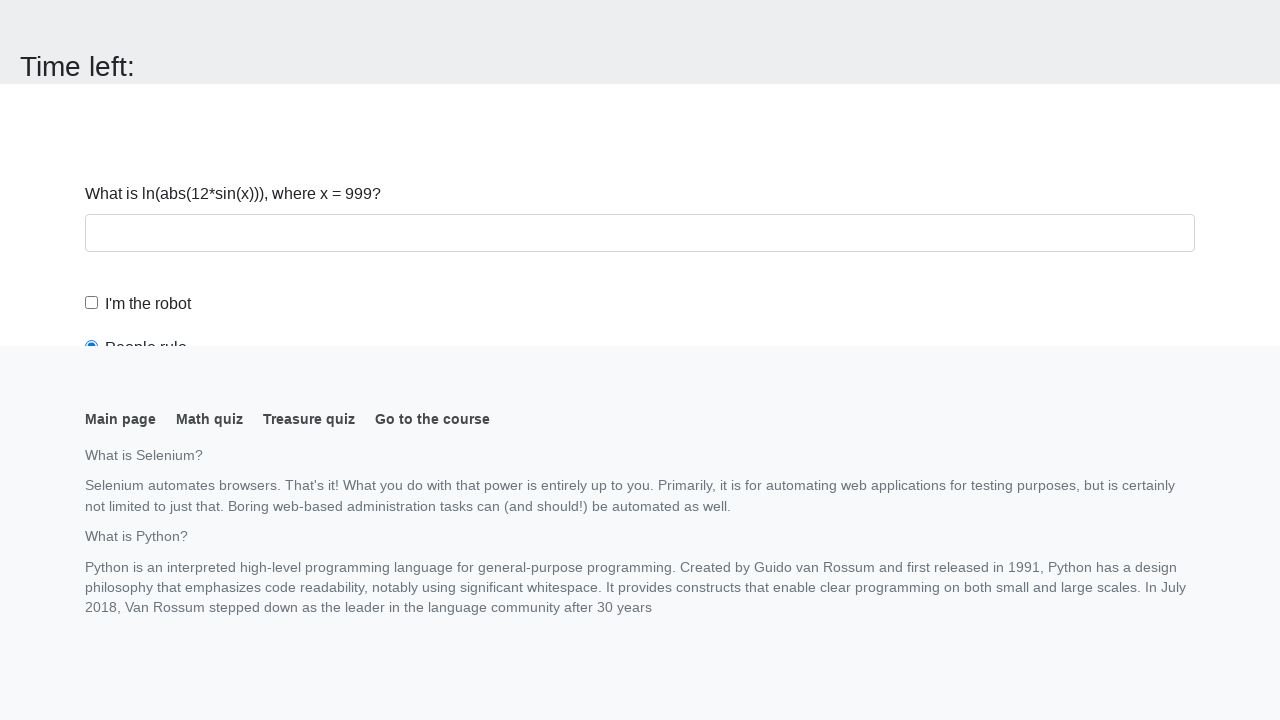

Read input value from page
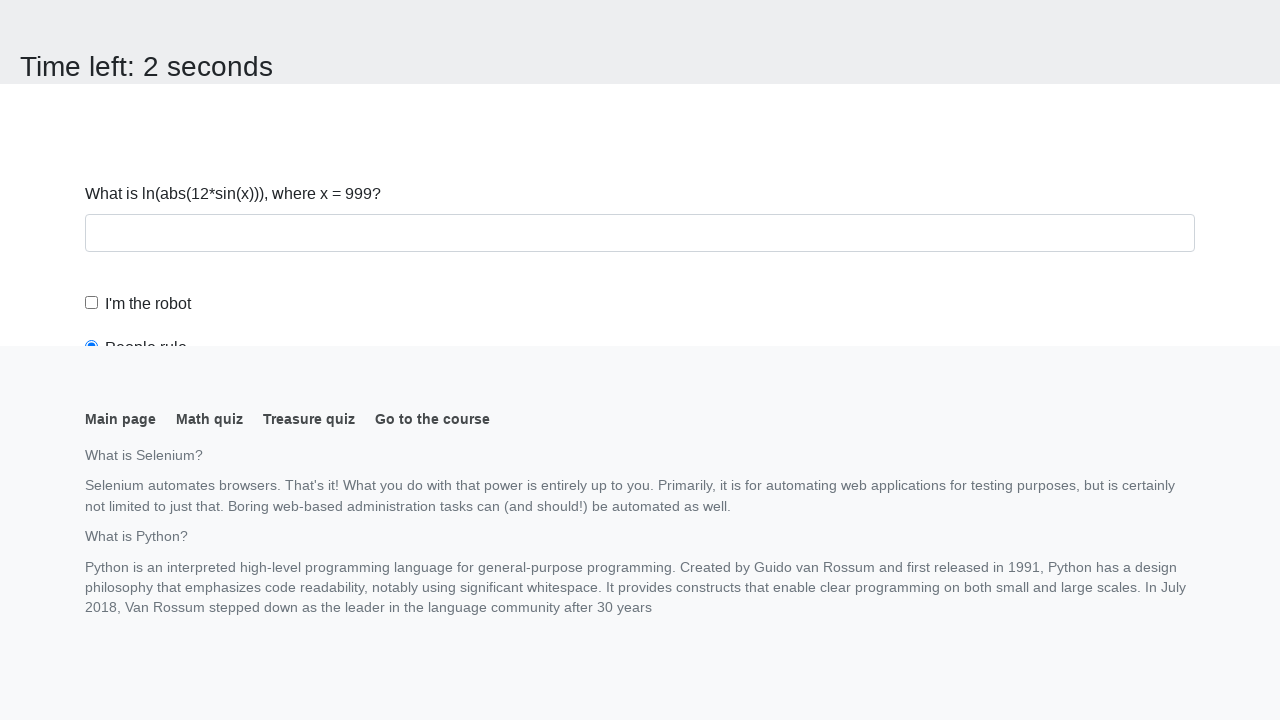

Calculated mathematical result using formula
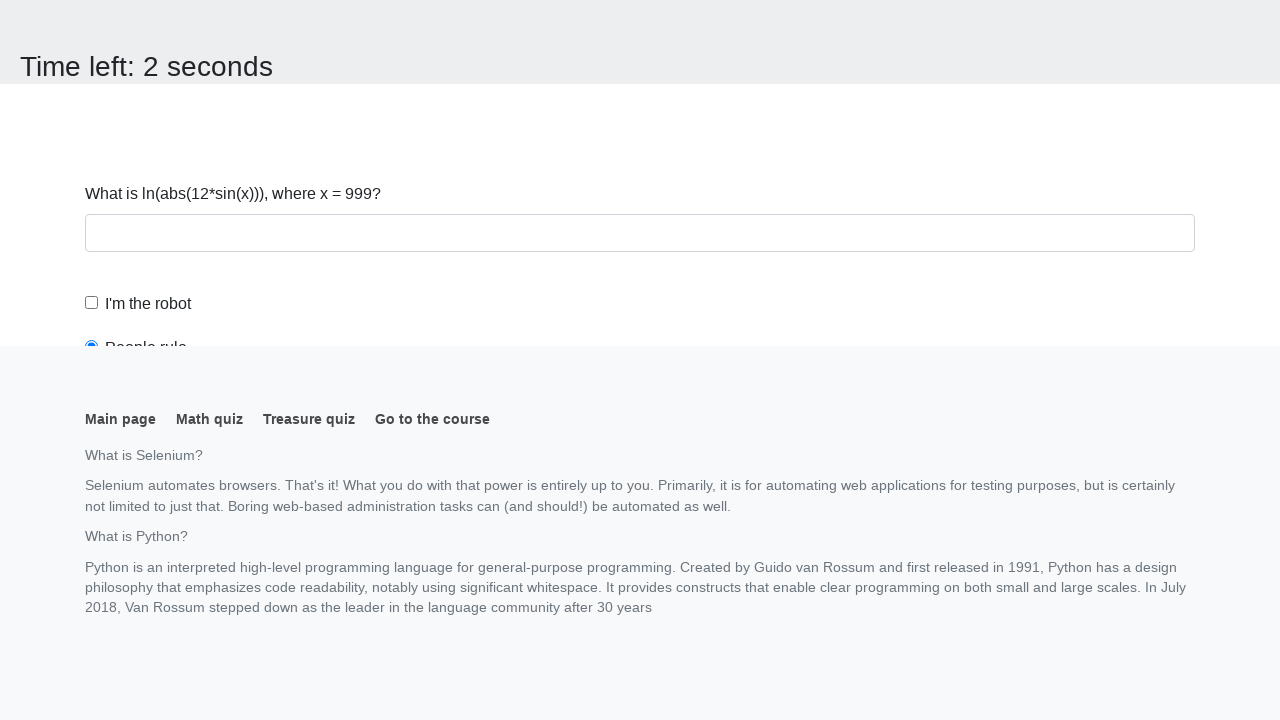

Filled answer field with calculated value on #answer
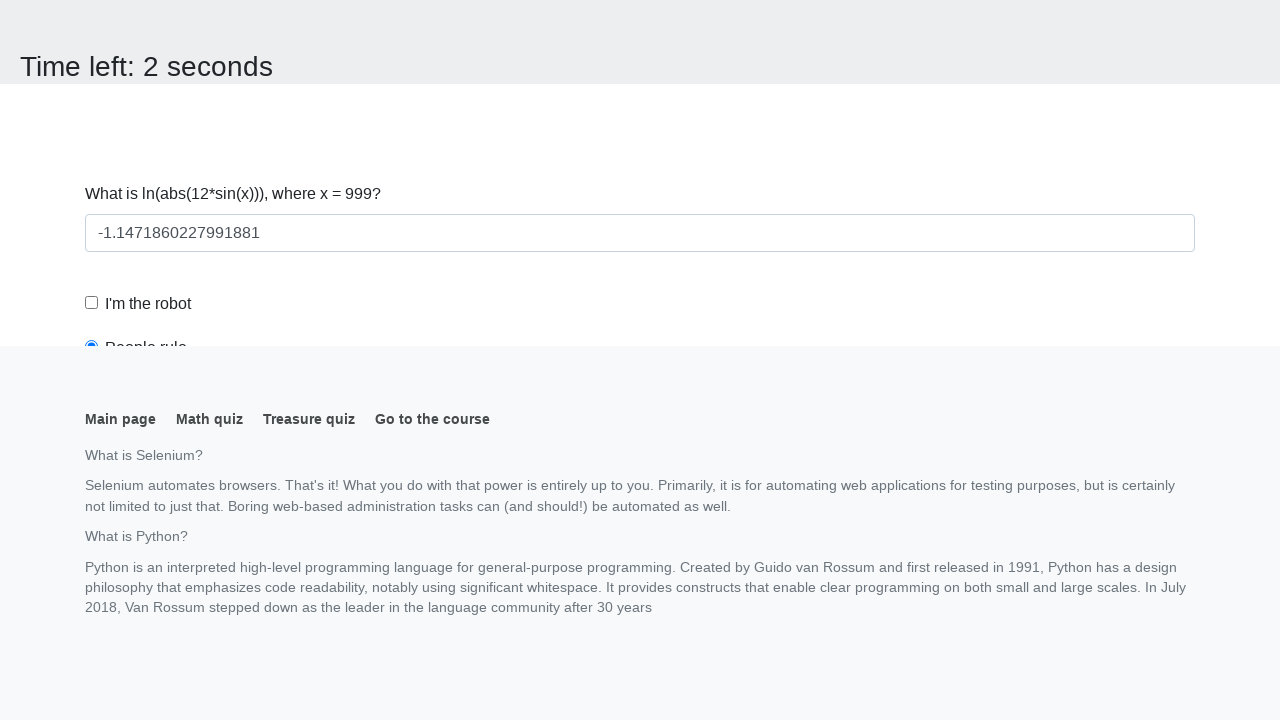

Scrolled to robot checkbox
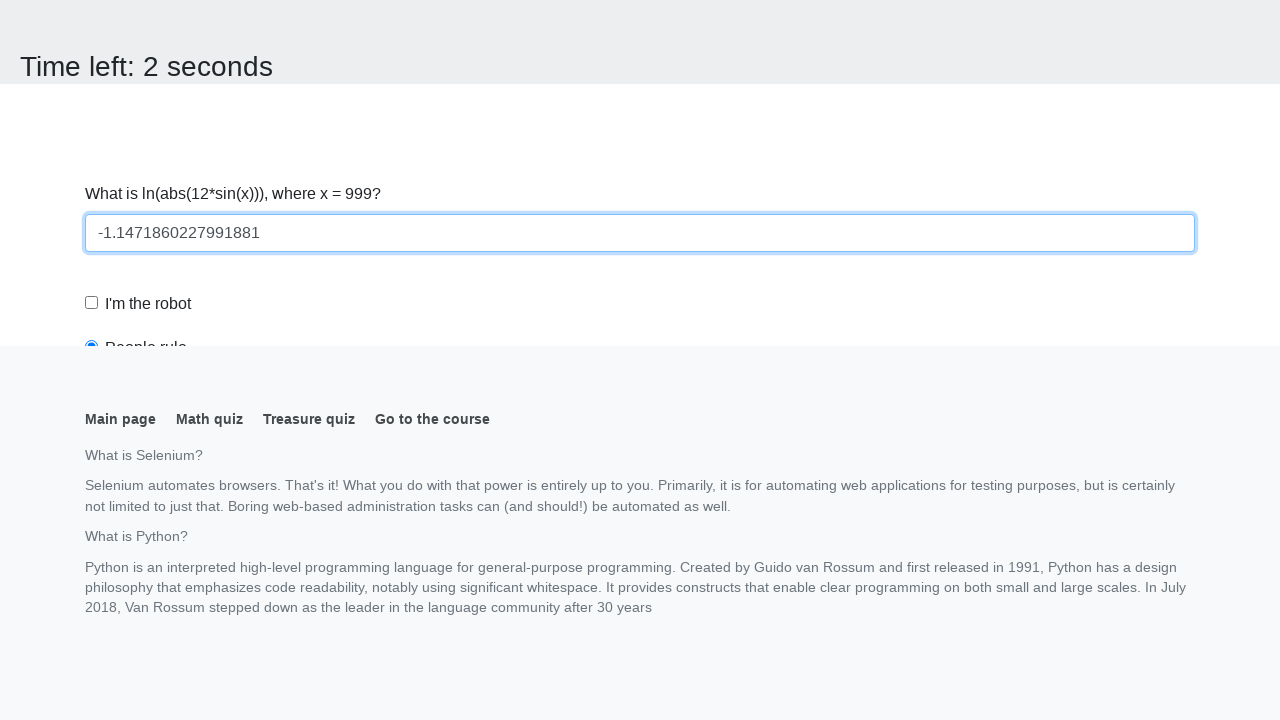

Clicked robot checkbox at (92, 303) on #robotCheckbox
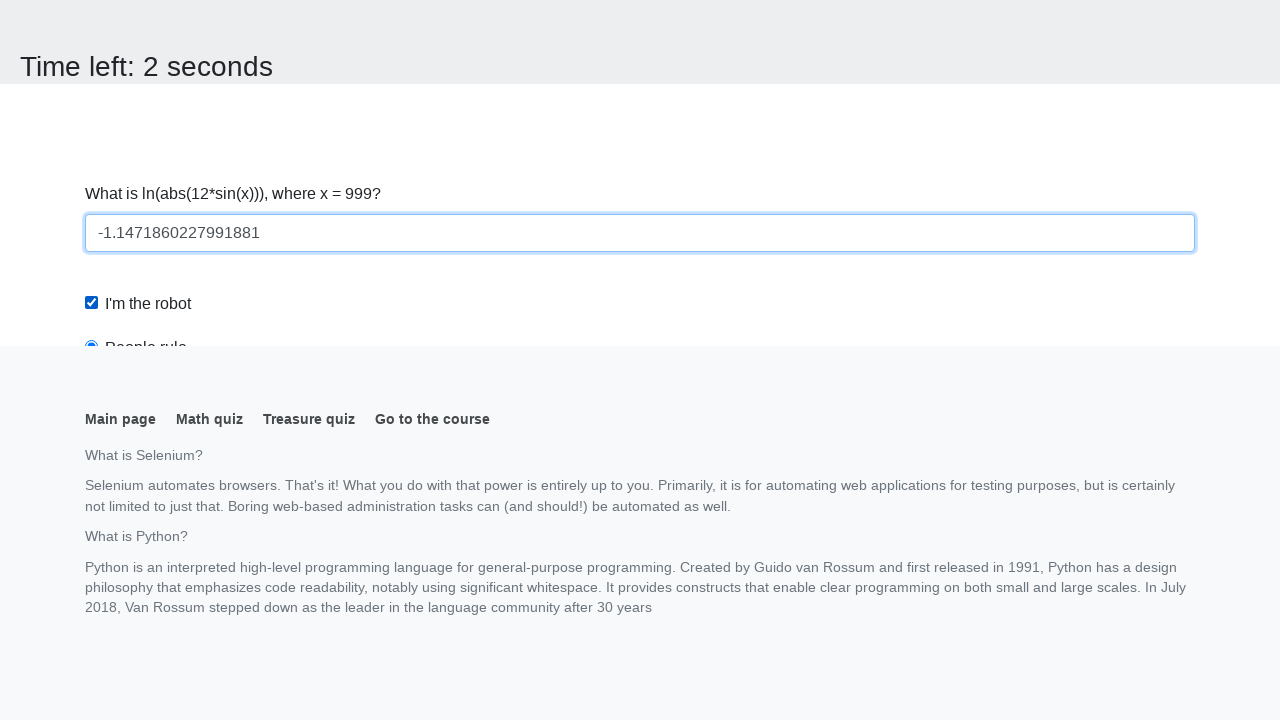

Clicked robots rule element at (92, 7) on #robotsRule
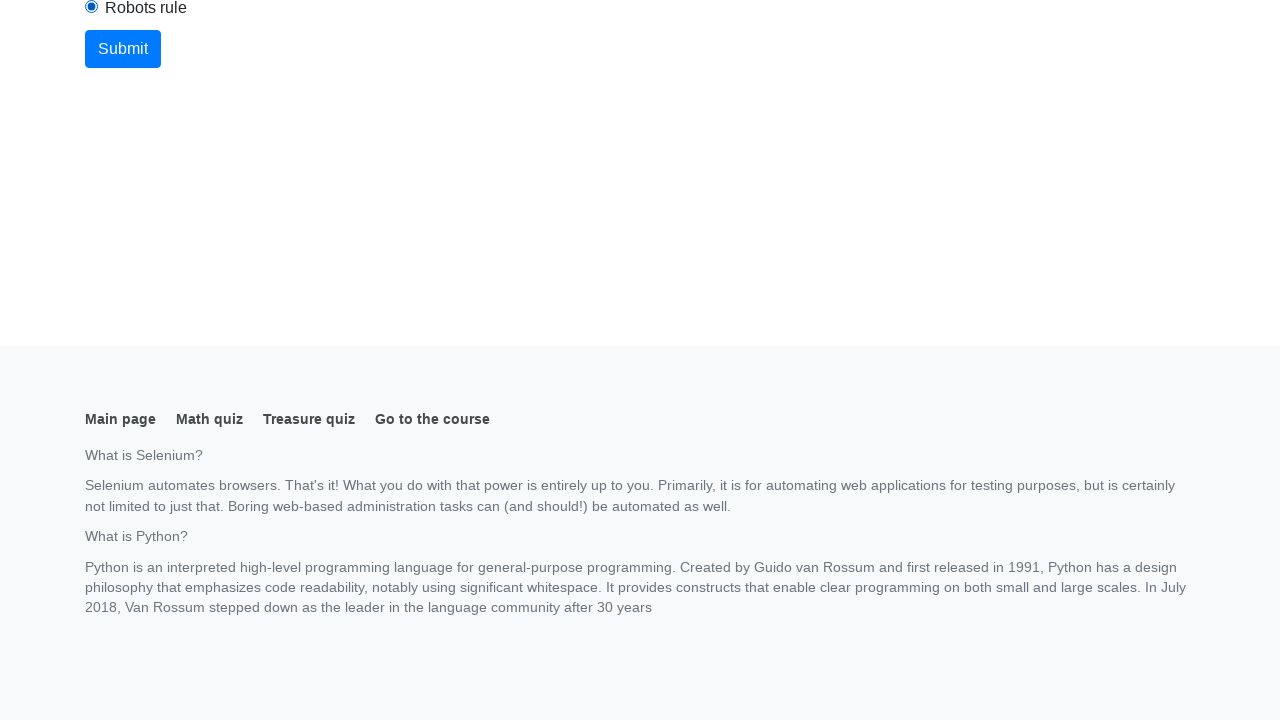

Clicked submit button to submit form at (123, 49) on button.btn
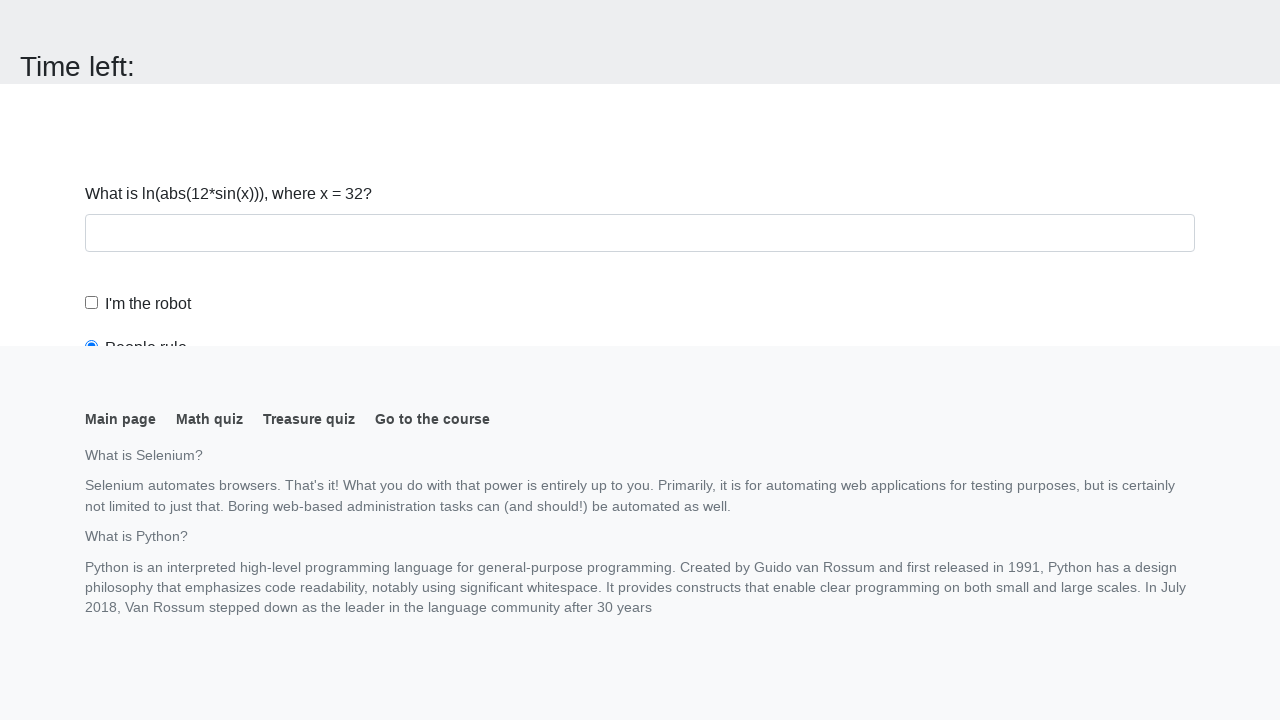

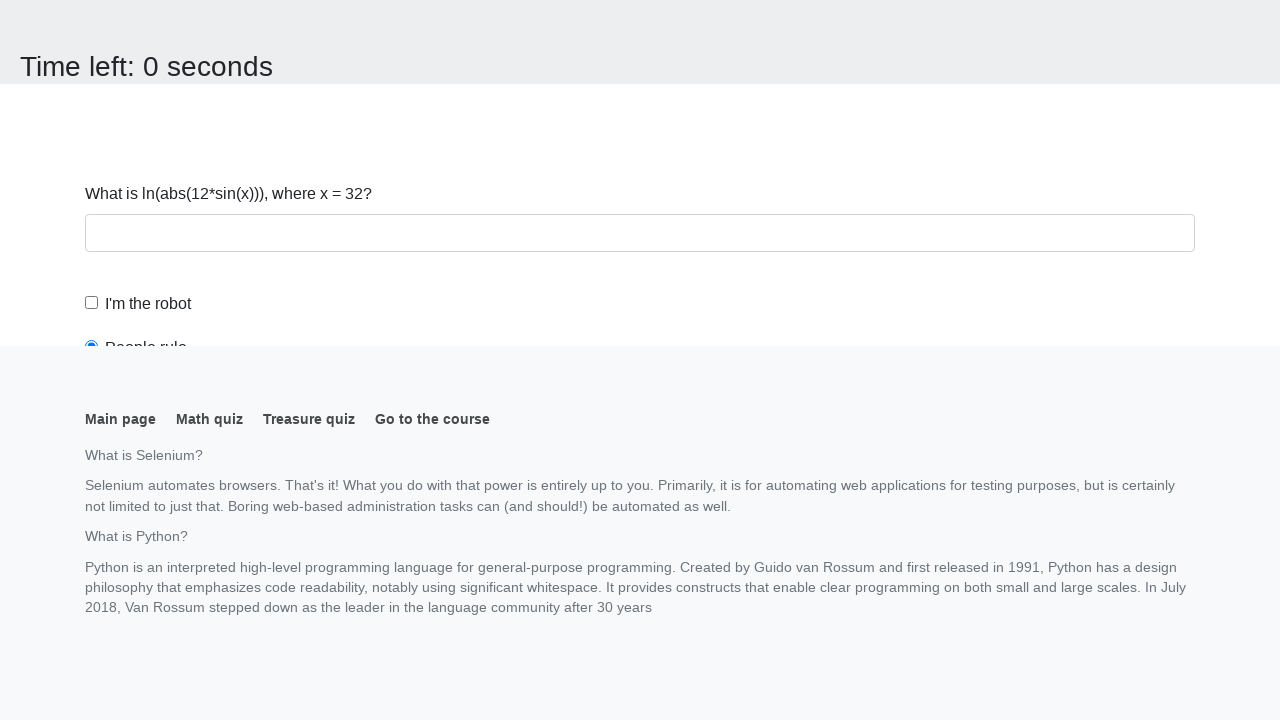